Tests successful character registration by filling in name, class, and level fields and verifying the success alert message

Starting URL: https://tc1-rest-characters-site-m5ee.vercel.app

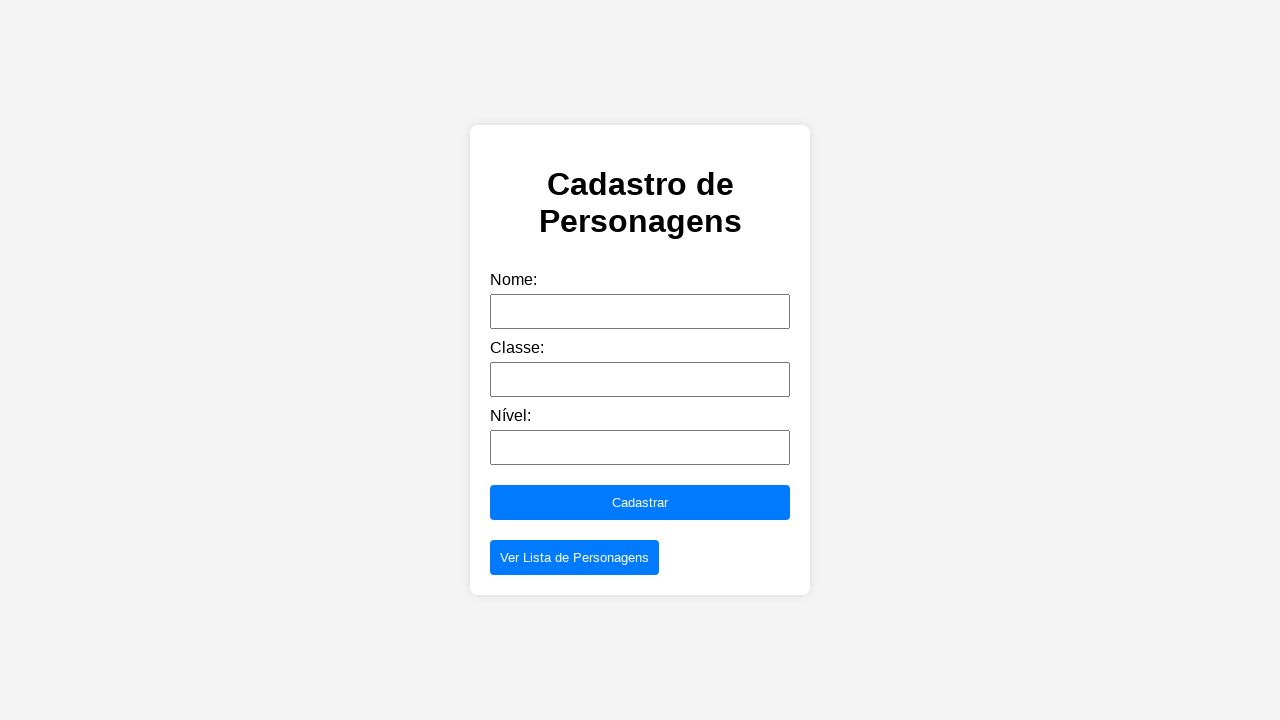

Navigated to character registration page
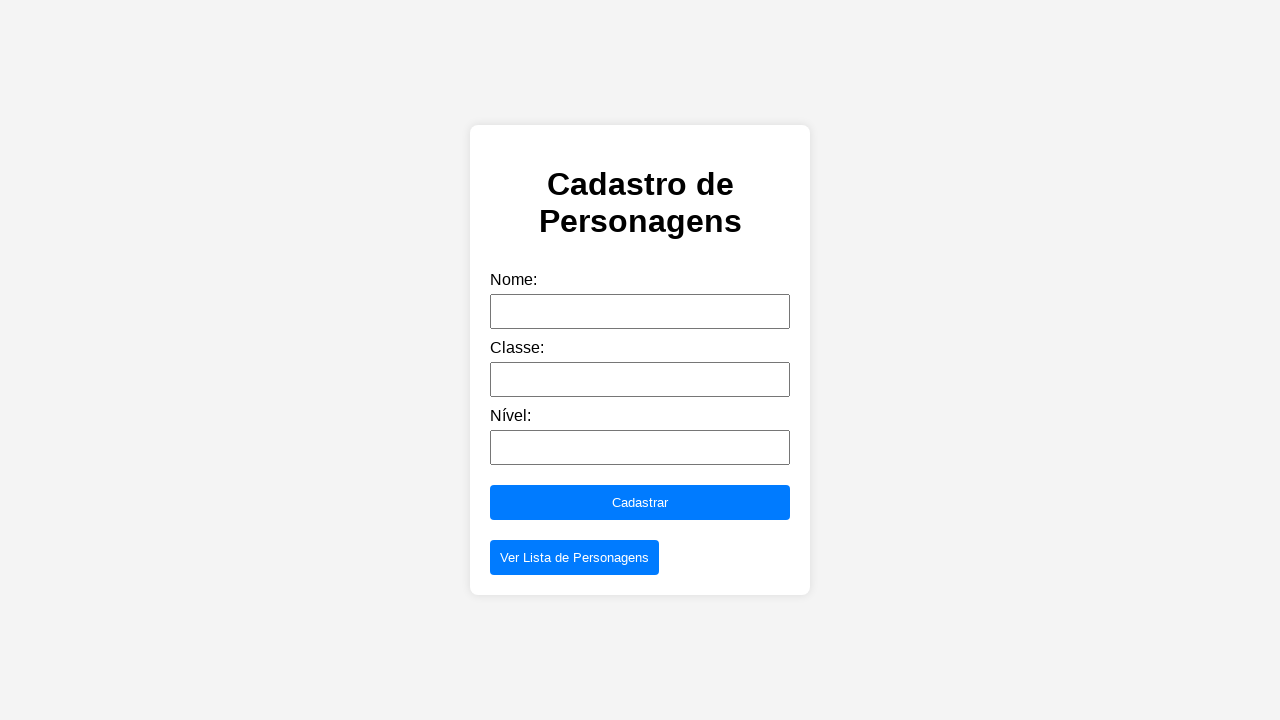

Filled name field with 'John Doe' on input[name='name'], #name, input[placeholder*='name' i]
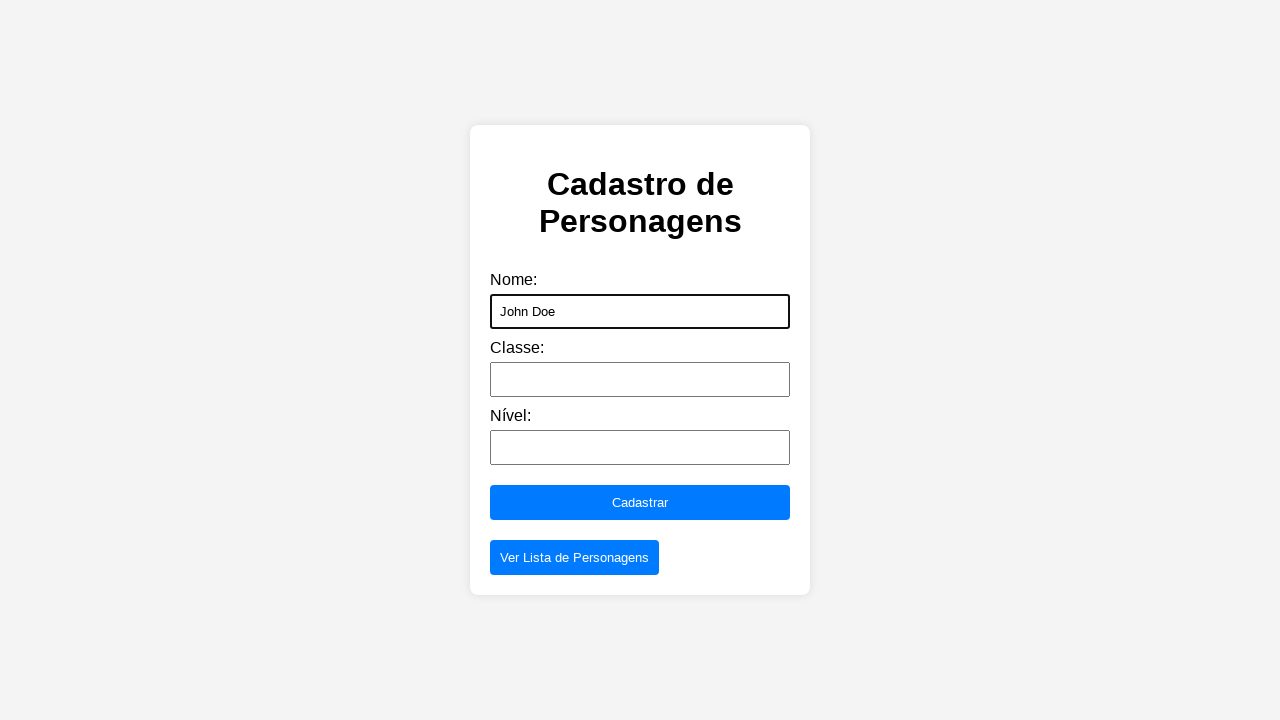

Filled class field with 'Warrior' on input[name='class'], #class, input[placeholder*='class' i]
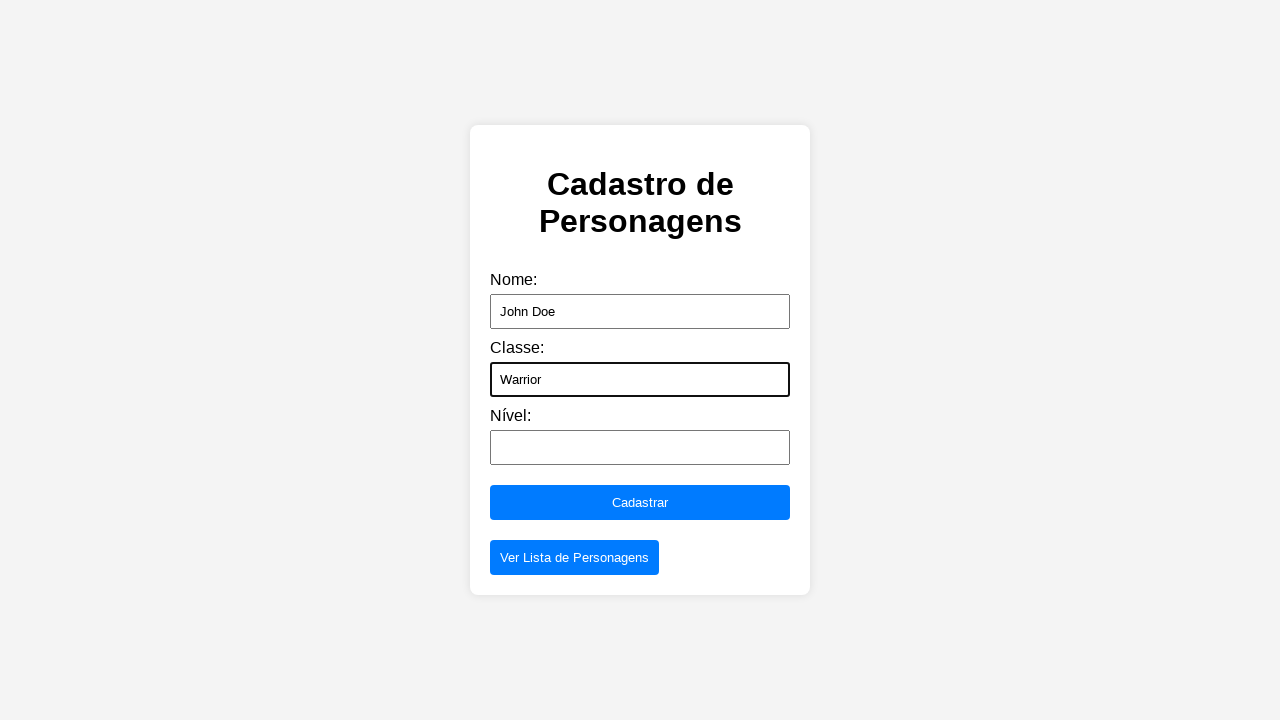

Filled level field with '10' on input[name='level'], #level, input[placeholder*='level' i]
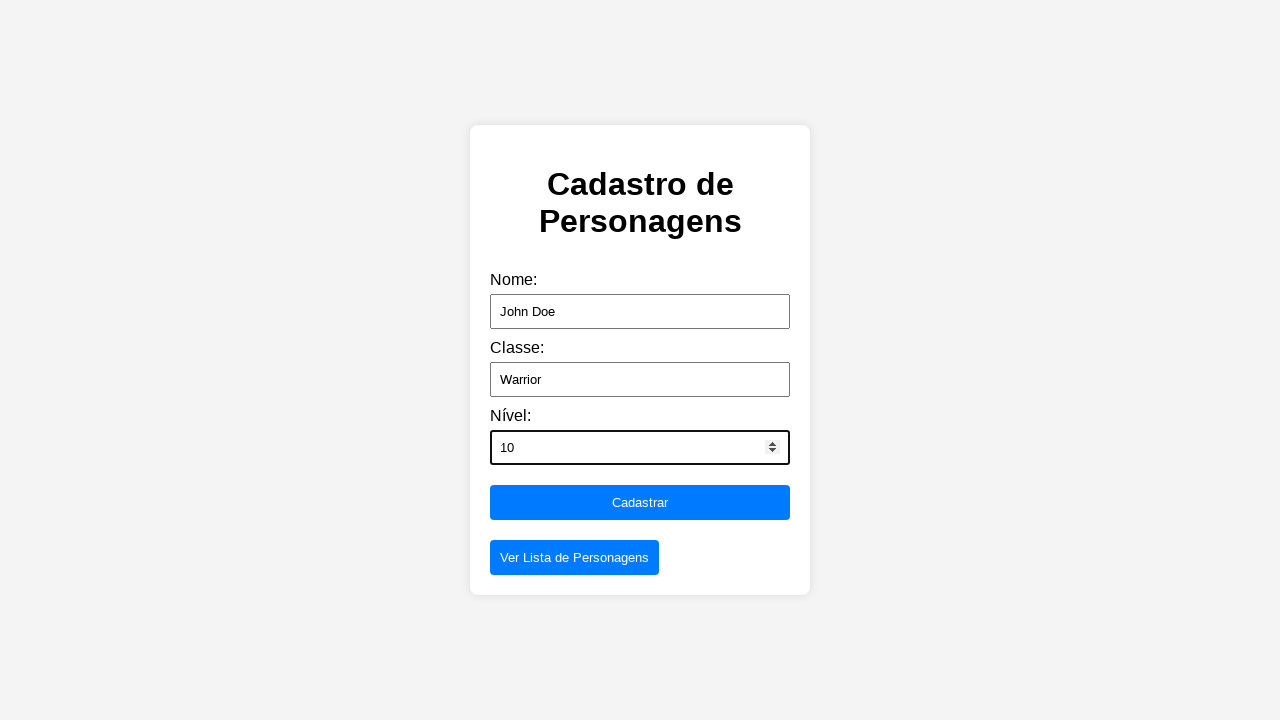

Clicked submit button to register character at (640, 503) on button[type='submit'], input[type='submit'], button:has-text('Submit'), button:h
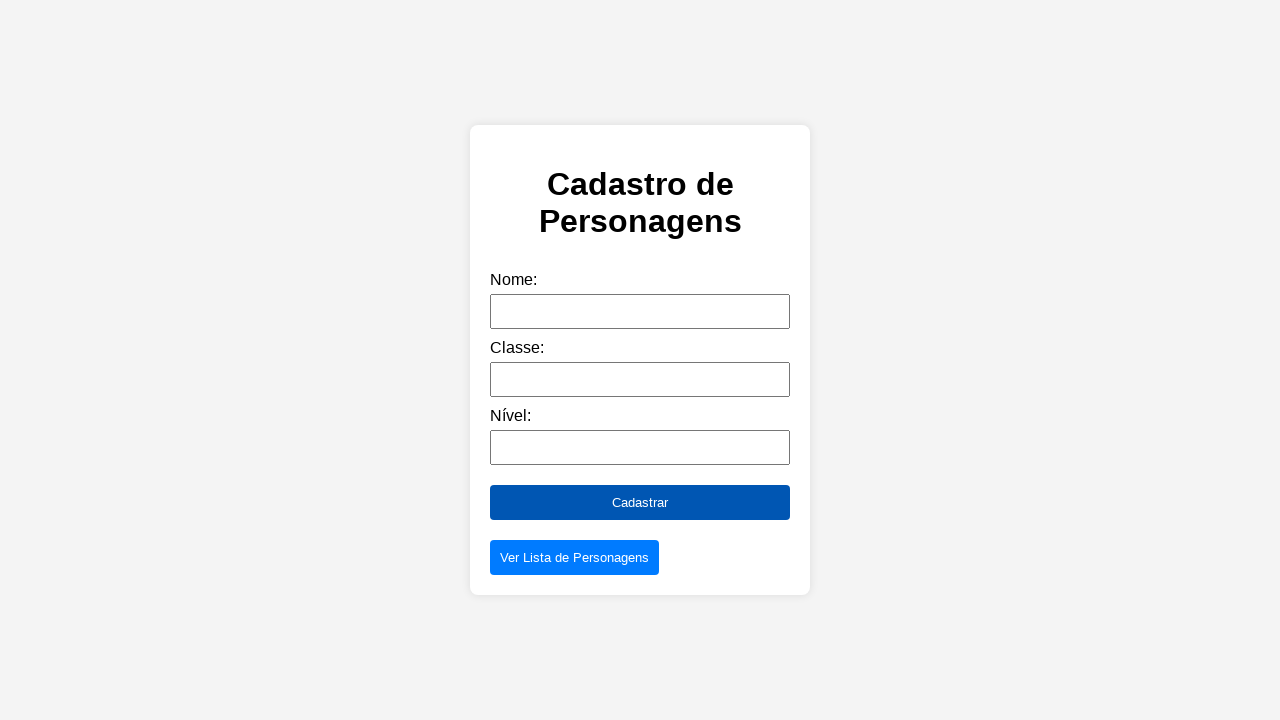

Accepted success alert message
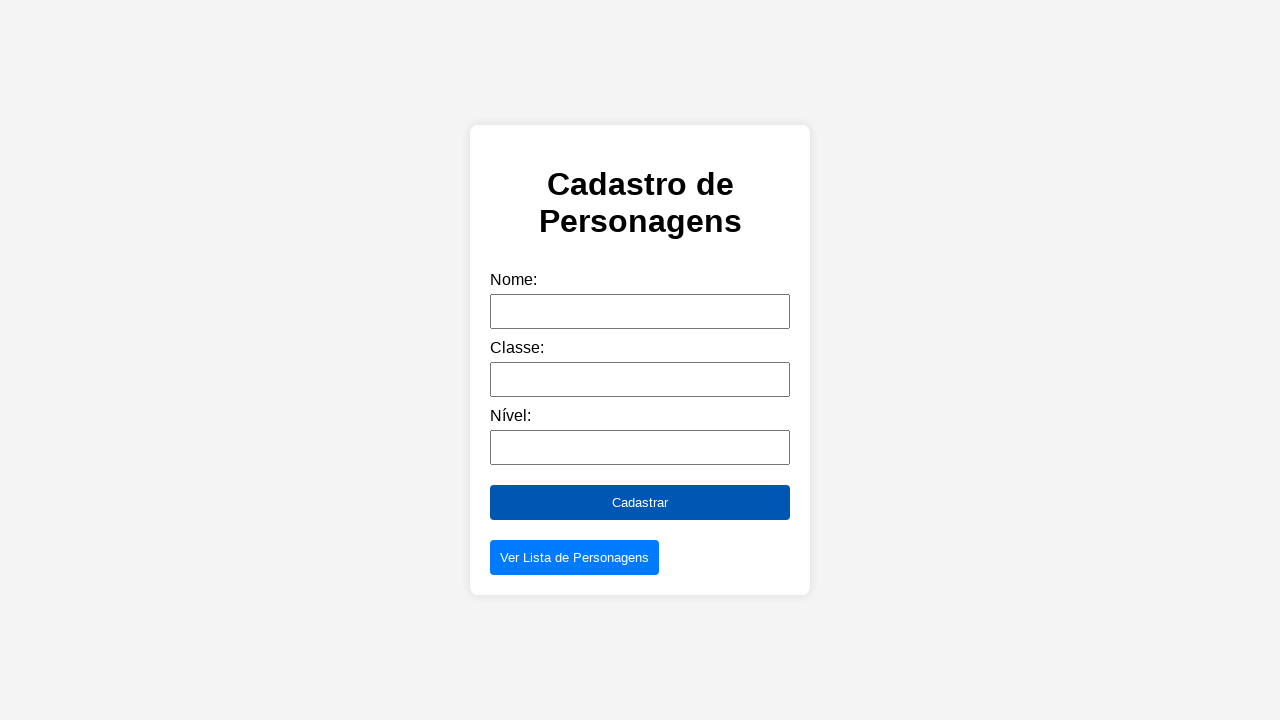

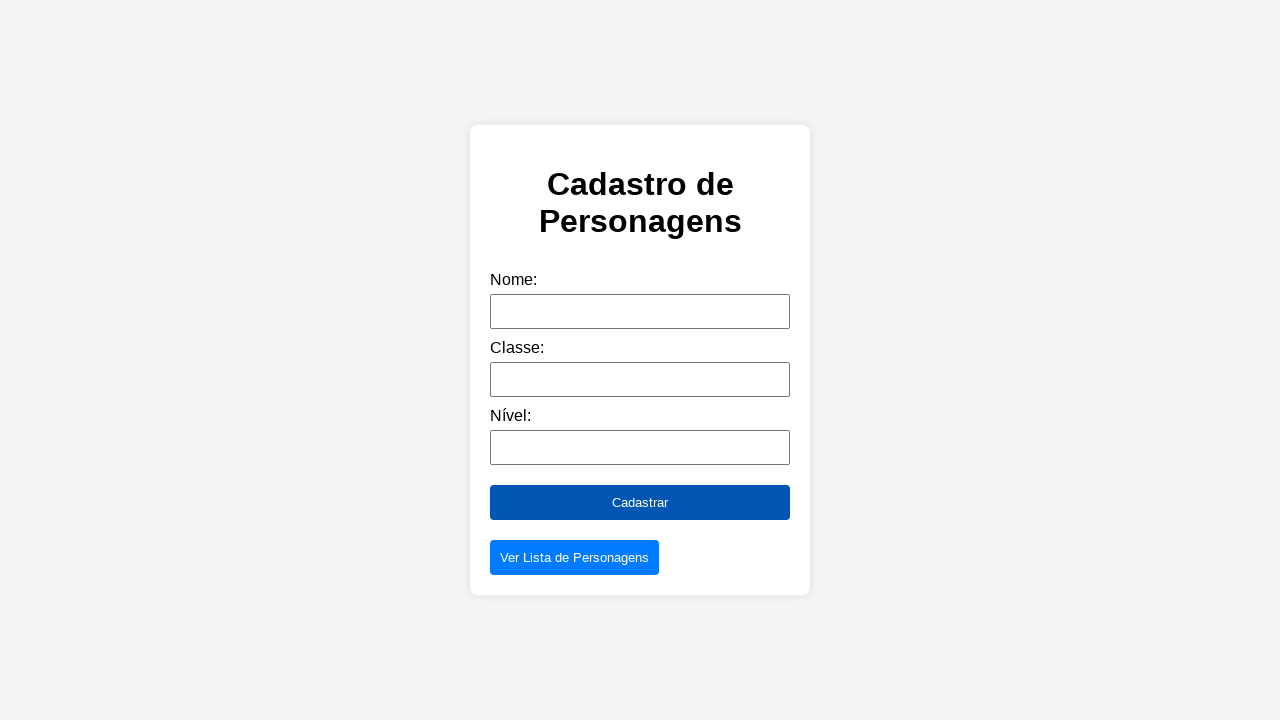